Tests mouse hover functionality by hovering over the first avatar and verifying that additional user information is displayed

Starting URL: http://the-internet.herokuapp.com/hovers

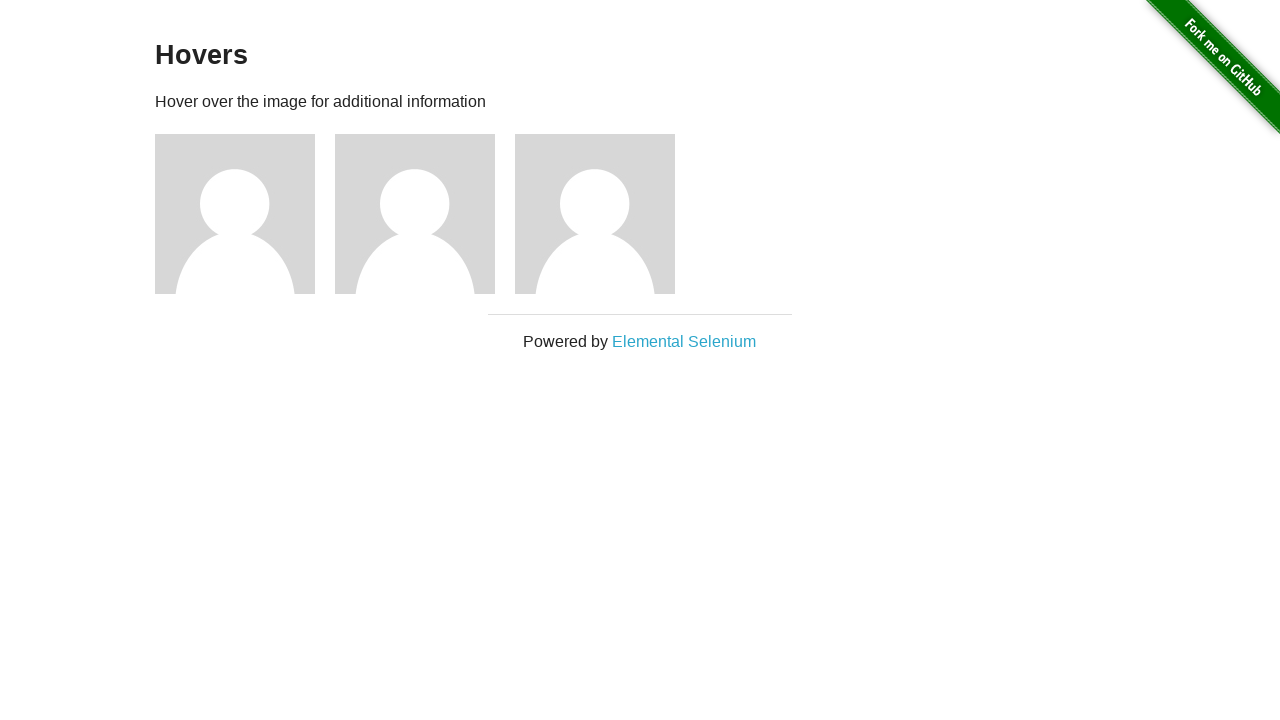

Hovered over the first avatar element at (245, 214) on .figure >> nth=0
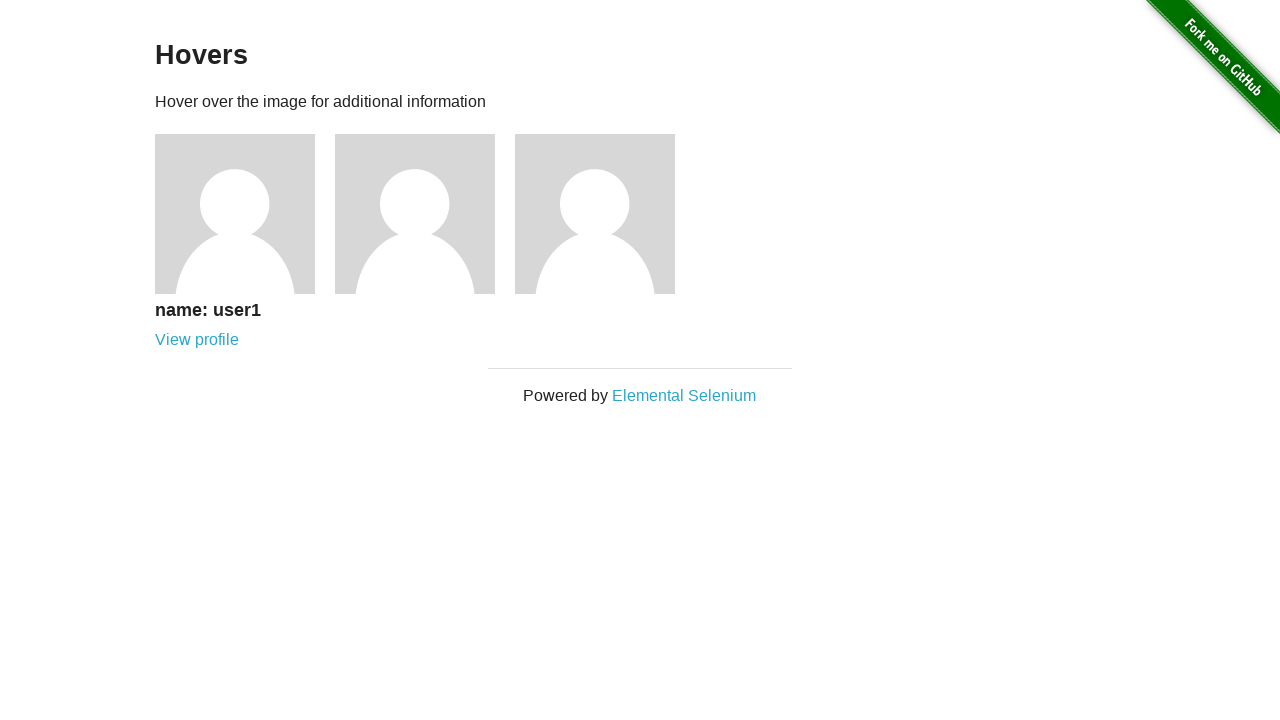

Verified that user information caption is displayed after hover
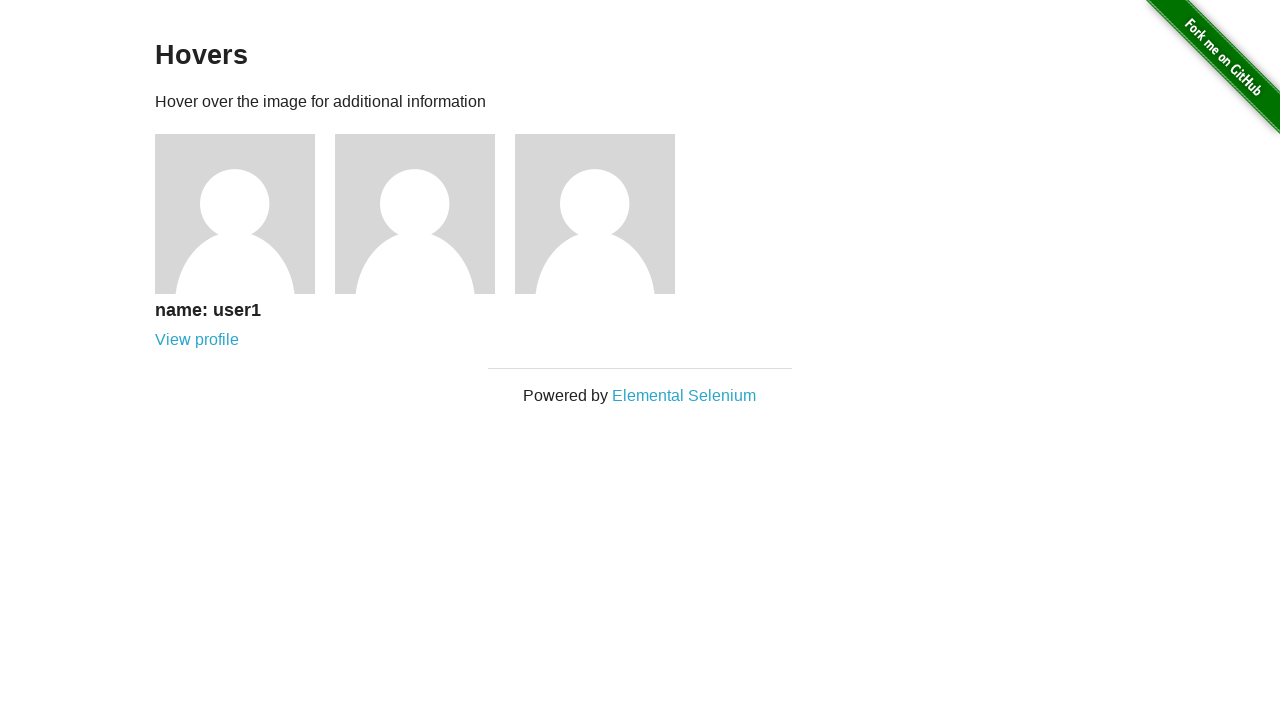

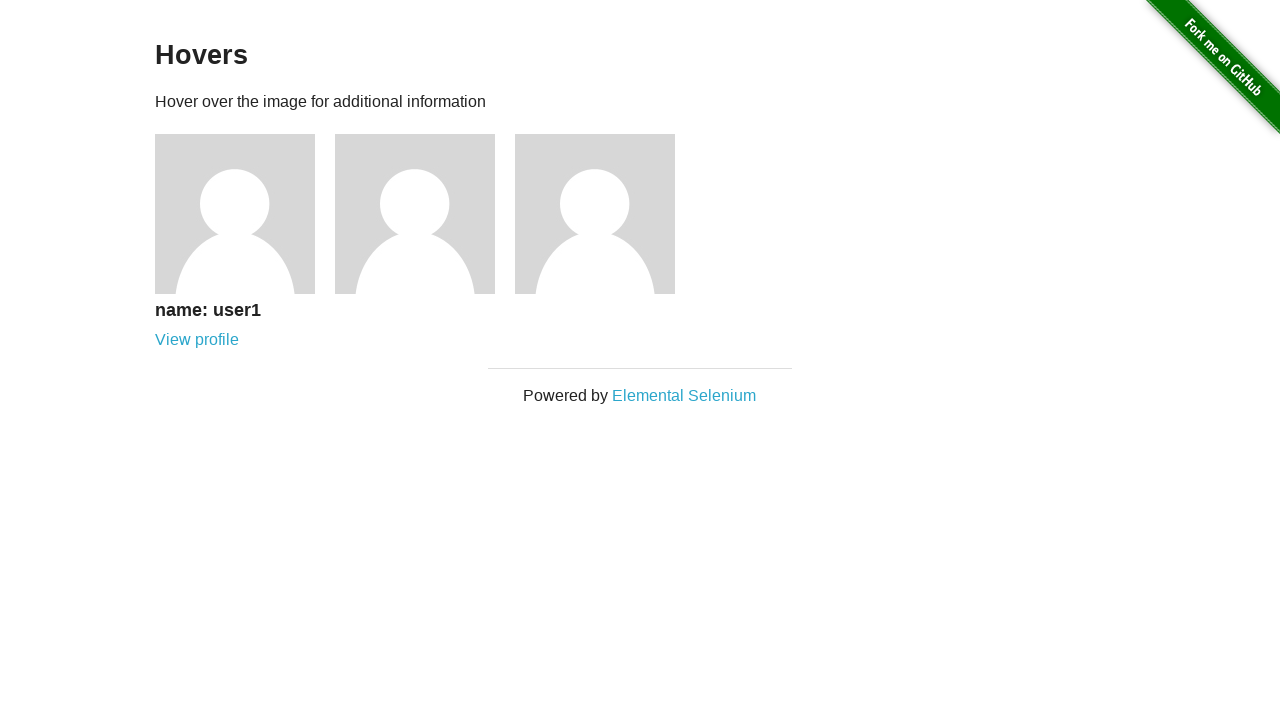